Tests JavaScript alert handling by entering a name, triggering an alert and accepting it, then triggering a confirmation dialog and dismissing it

Starting URL: https://rahulshettyacademy.com/AutomationPractice/

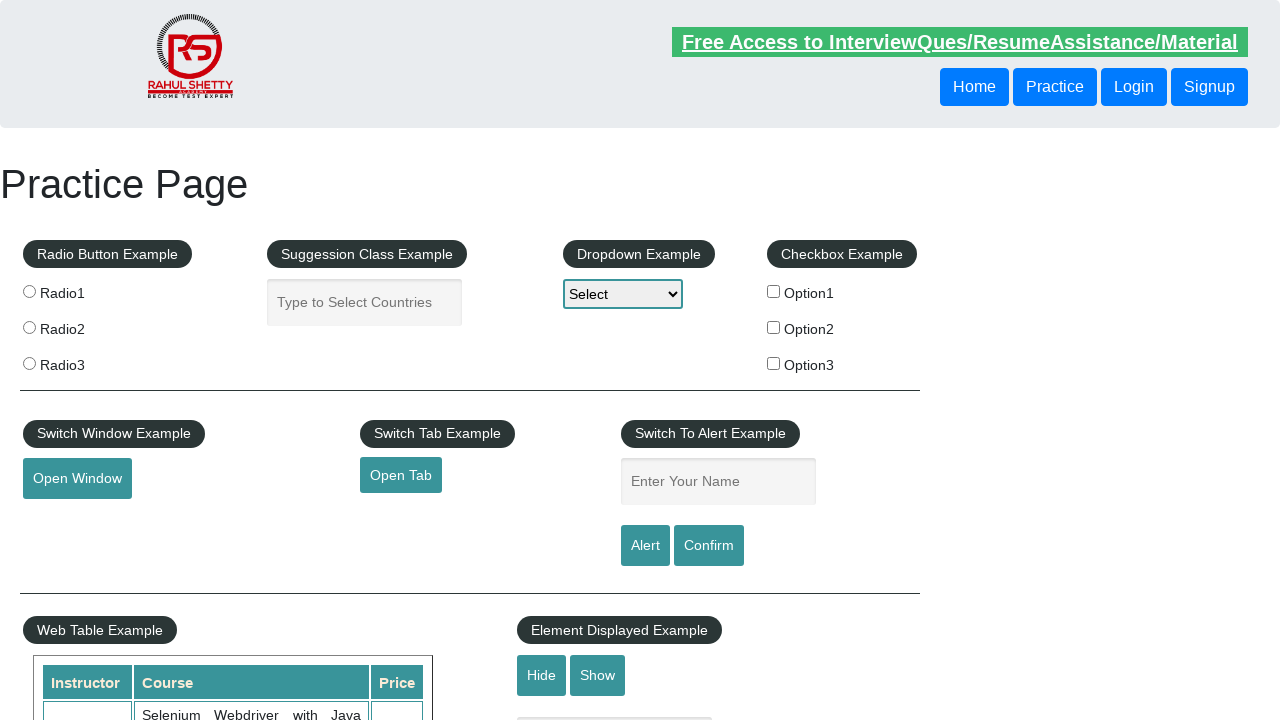

Filled name input field with 'Rahul' on #name
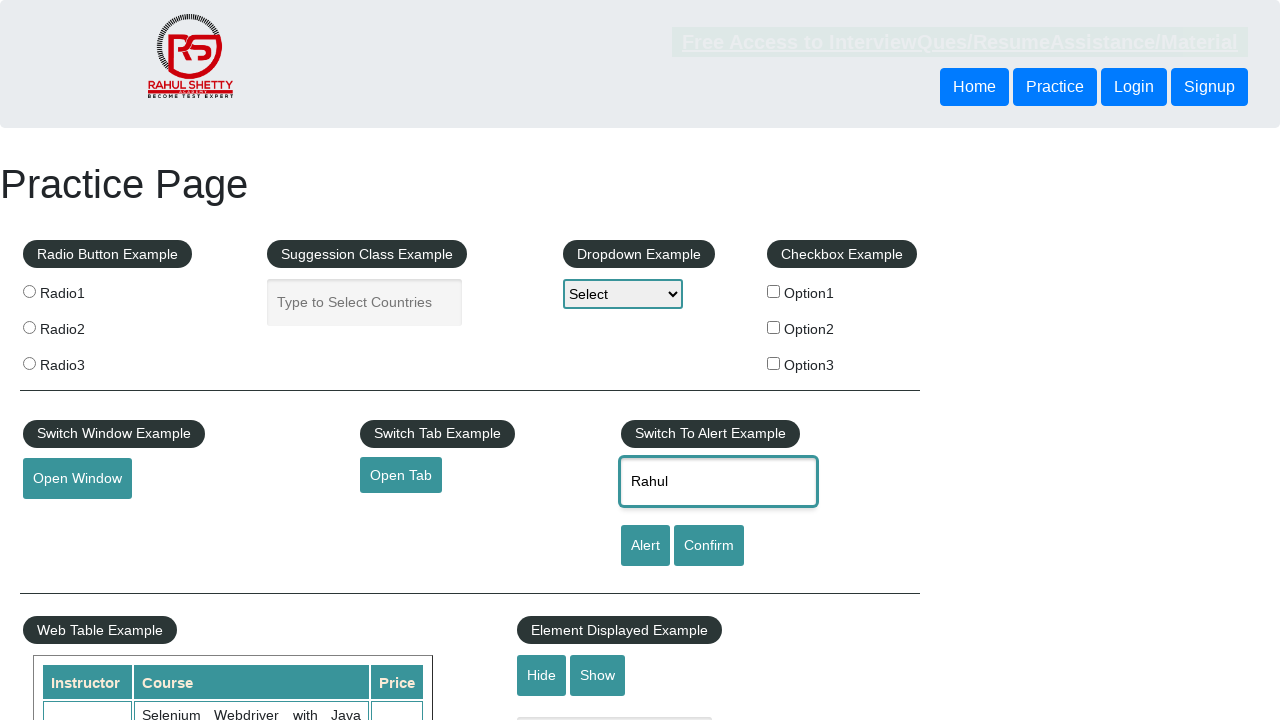

Clicked alert button to trigger JavaScript alert at (645, 546) on #alertbtn
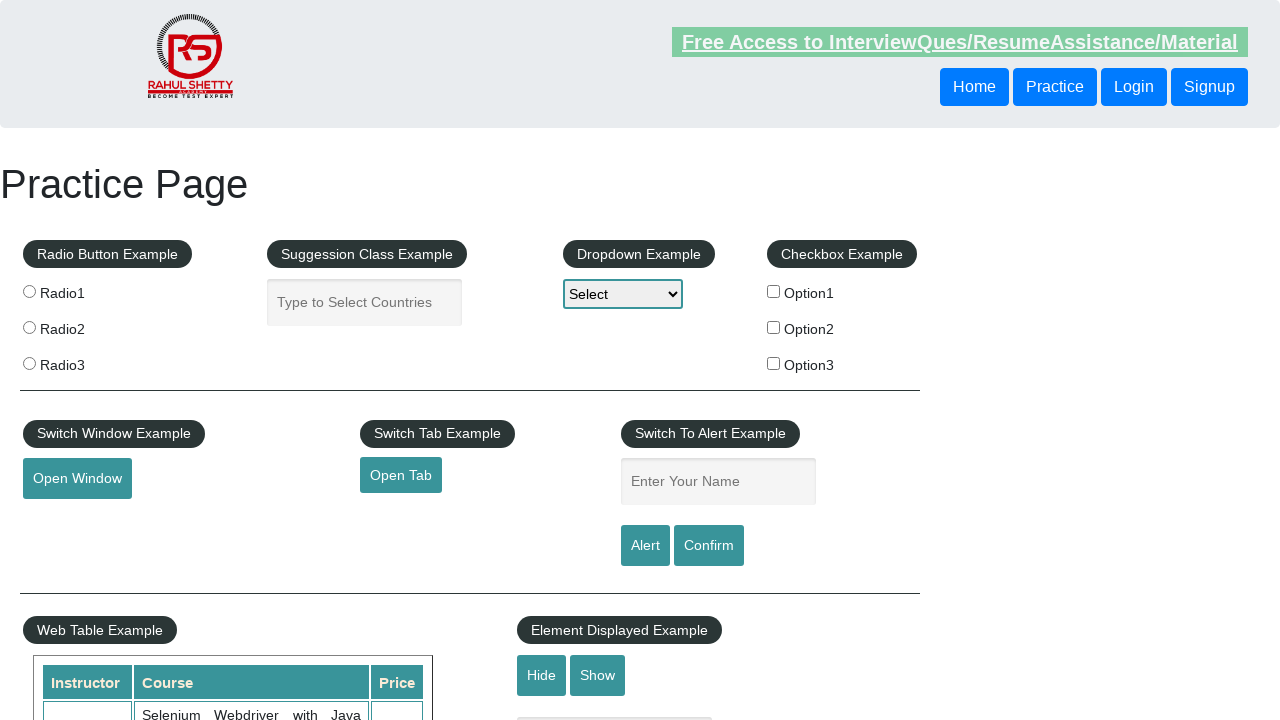

Set up dialog handler and accepted alert
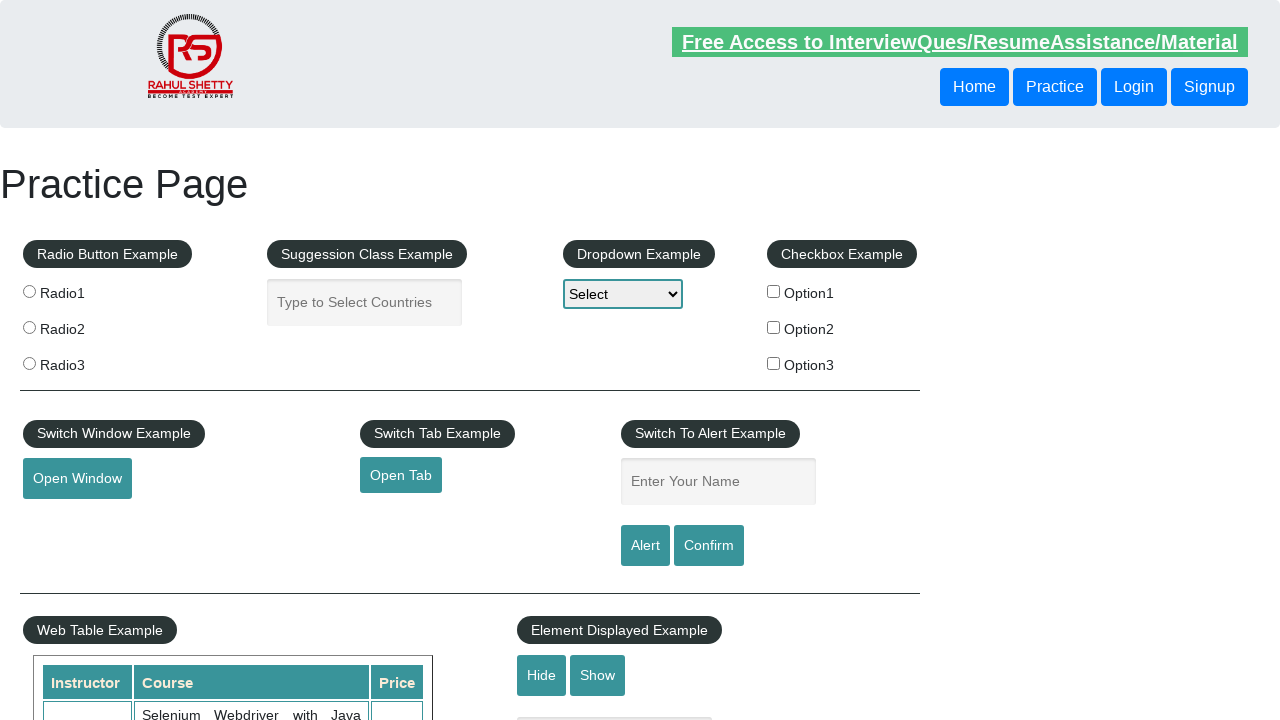

Clicked confirm button to trigger confirmation dialog at (709, 546) on #confirmbtn
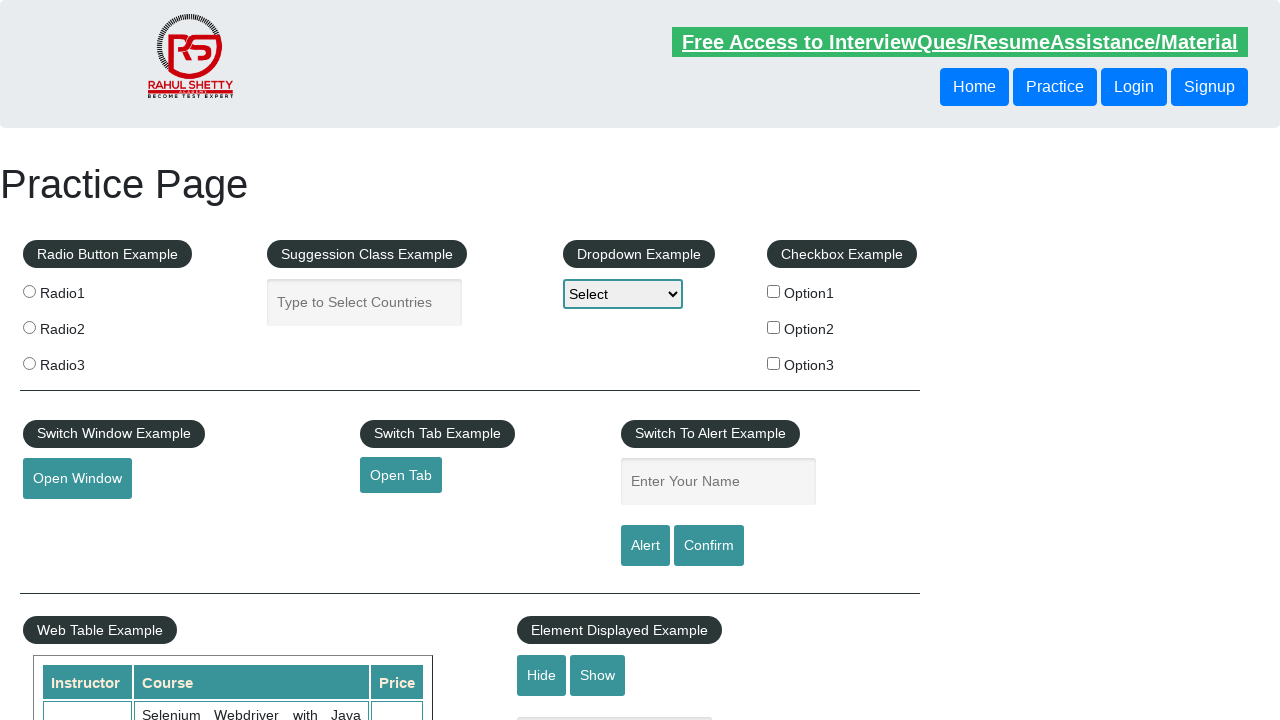

Set up dialog handler and dismissed confirmation dialog
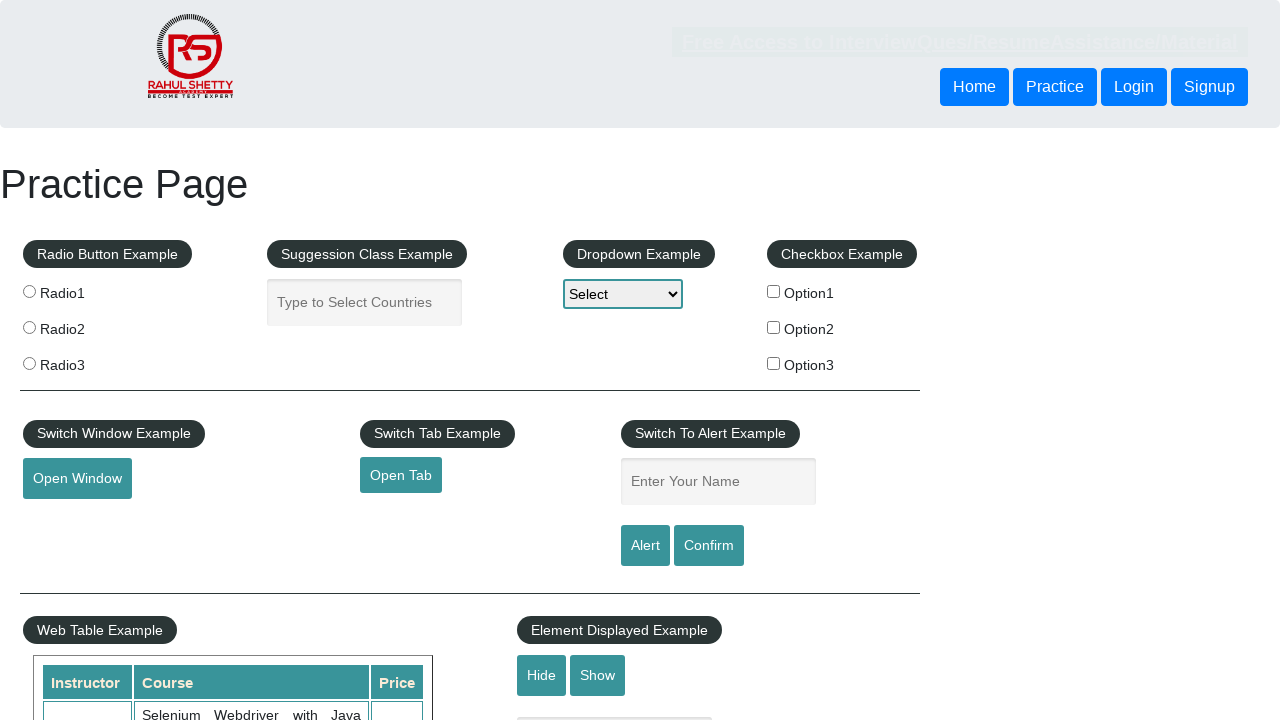

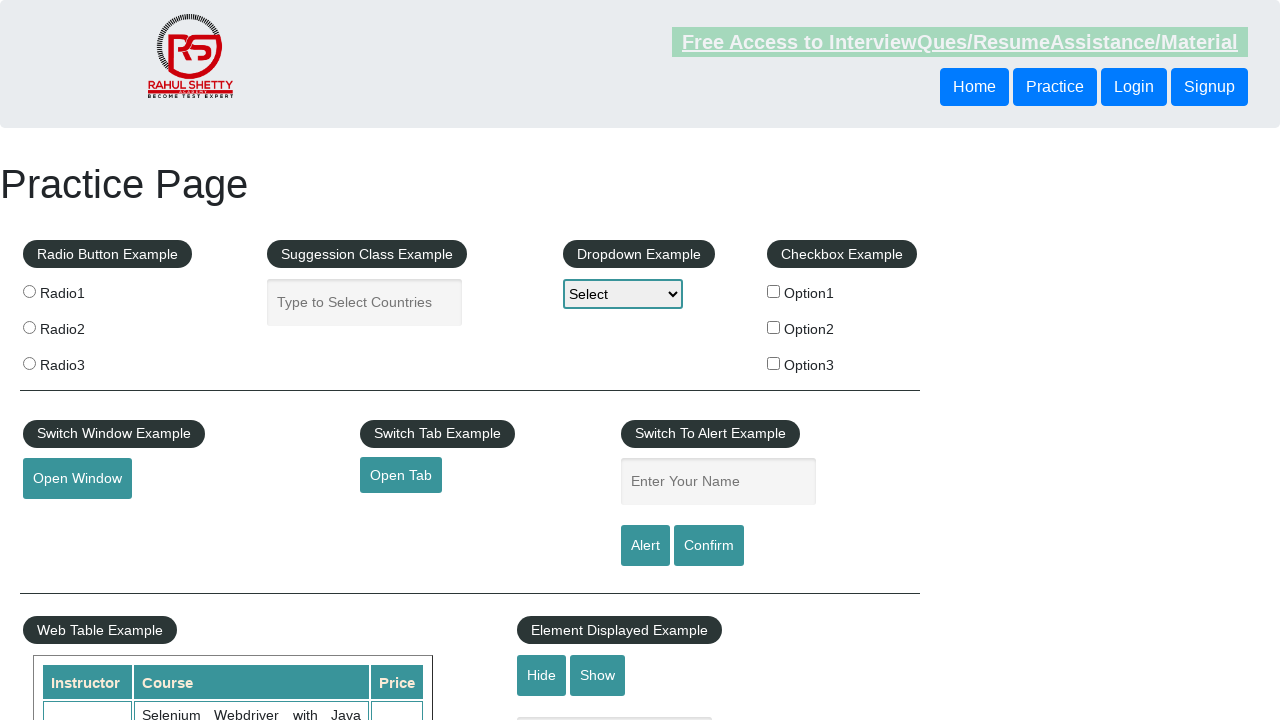